Tests browser navigation methods by navigating to multiple pages, then using back, forward, and refresh browser controls to navigate through the browser history.

Starting URL: https://www.seleniumhq.org

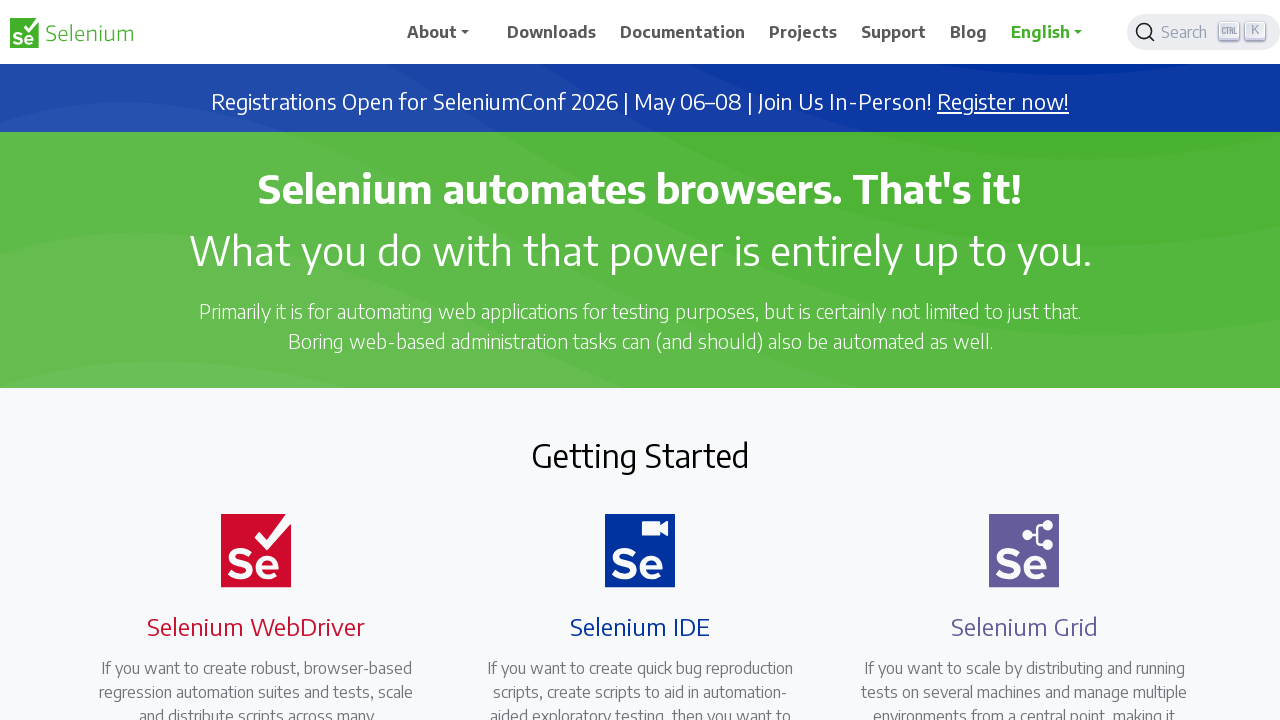

Navigated to starting URL https://www.seleniumhq.org
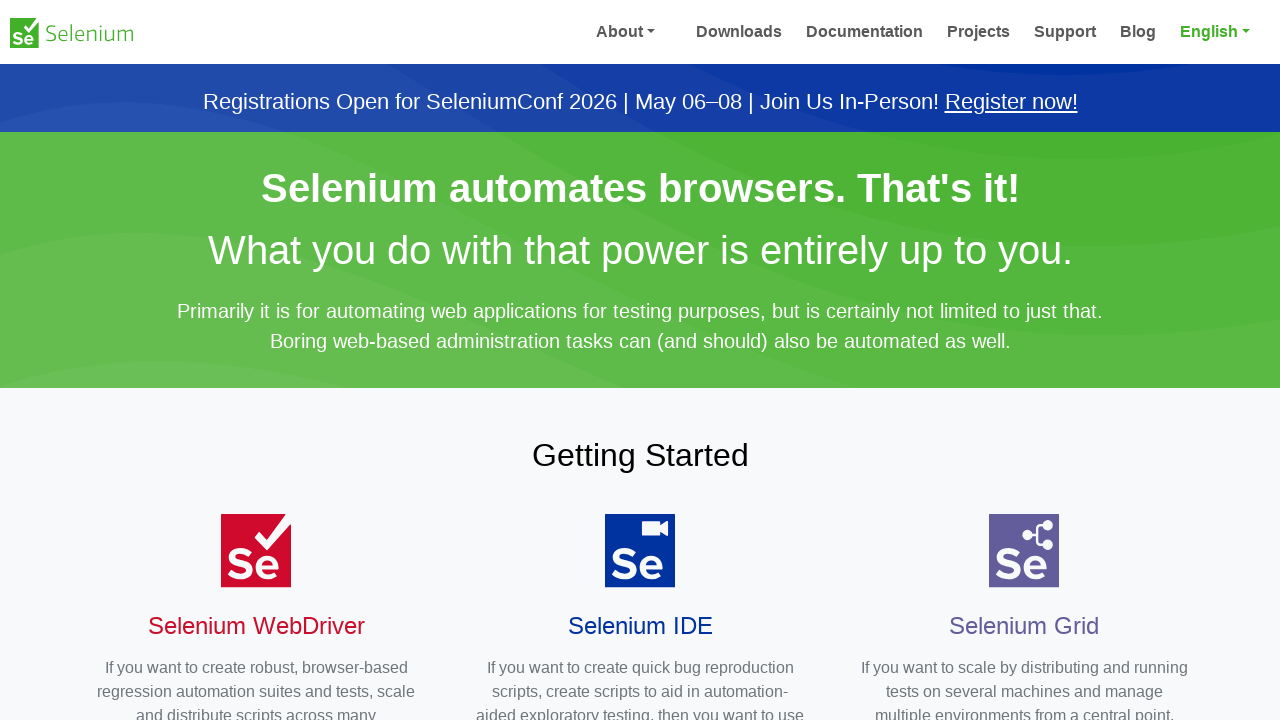

Navigated to https://www.saucedemo.com
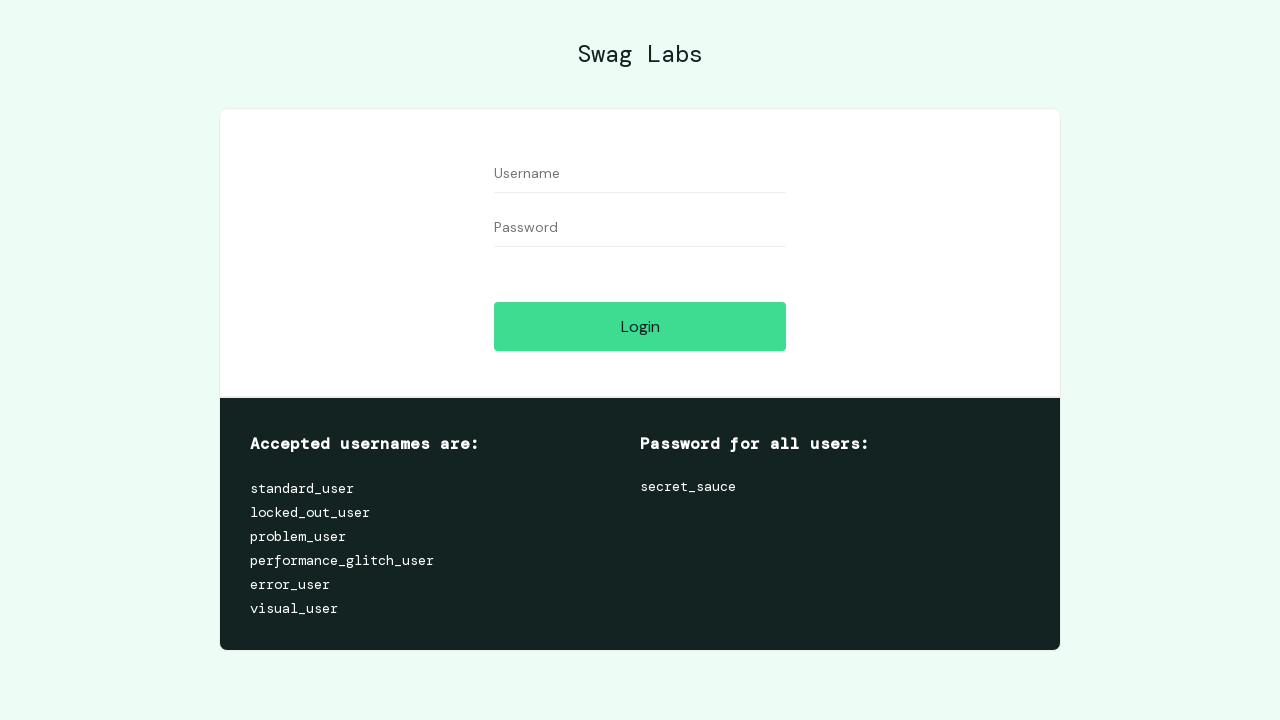

Used browser back button to navigate to previous page
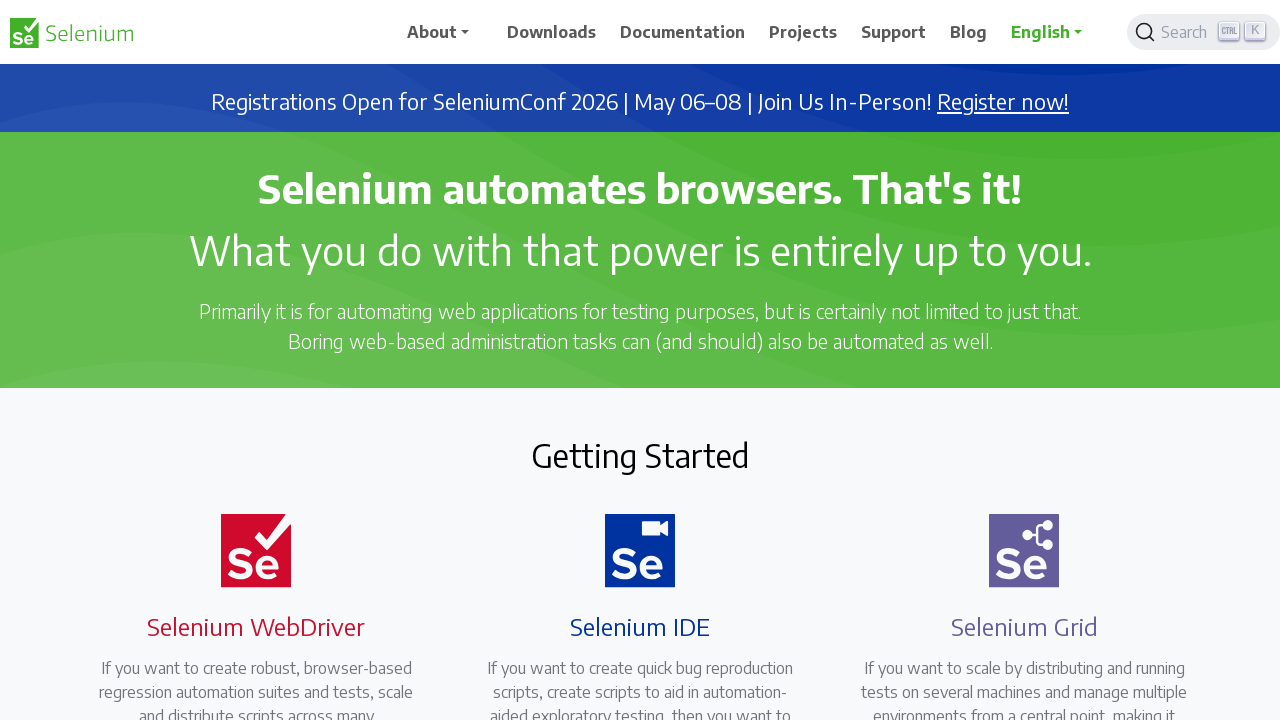

Used browser forward button to navigate to next page
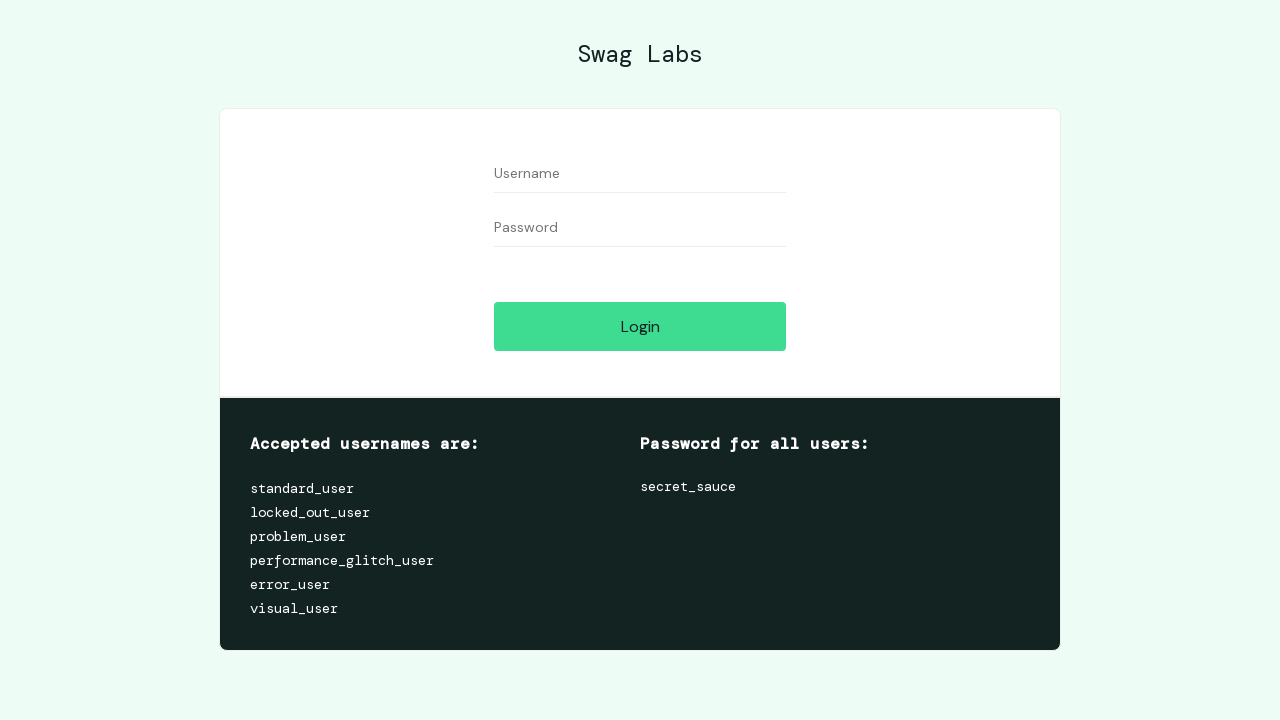

Refreshed the current page
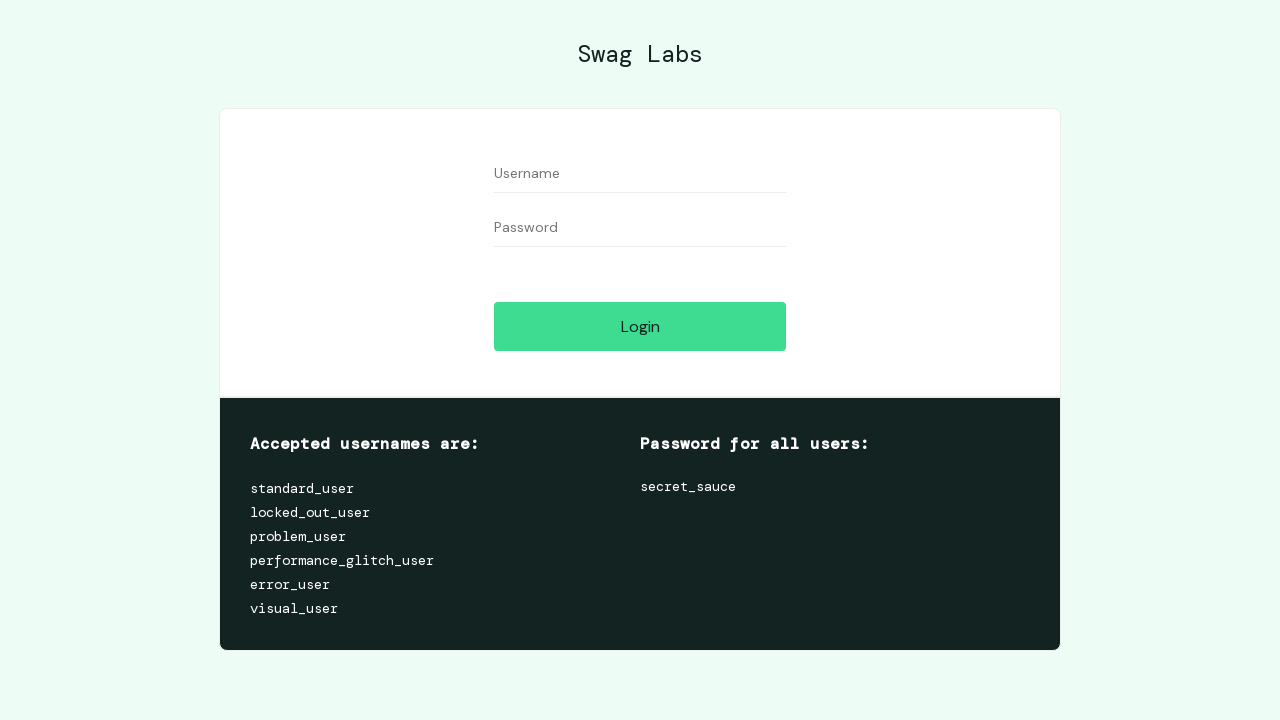

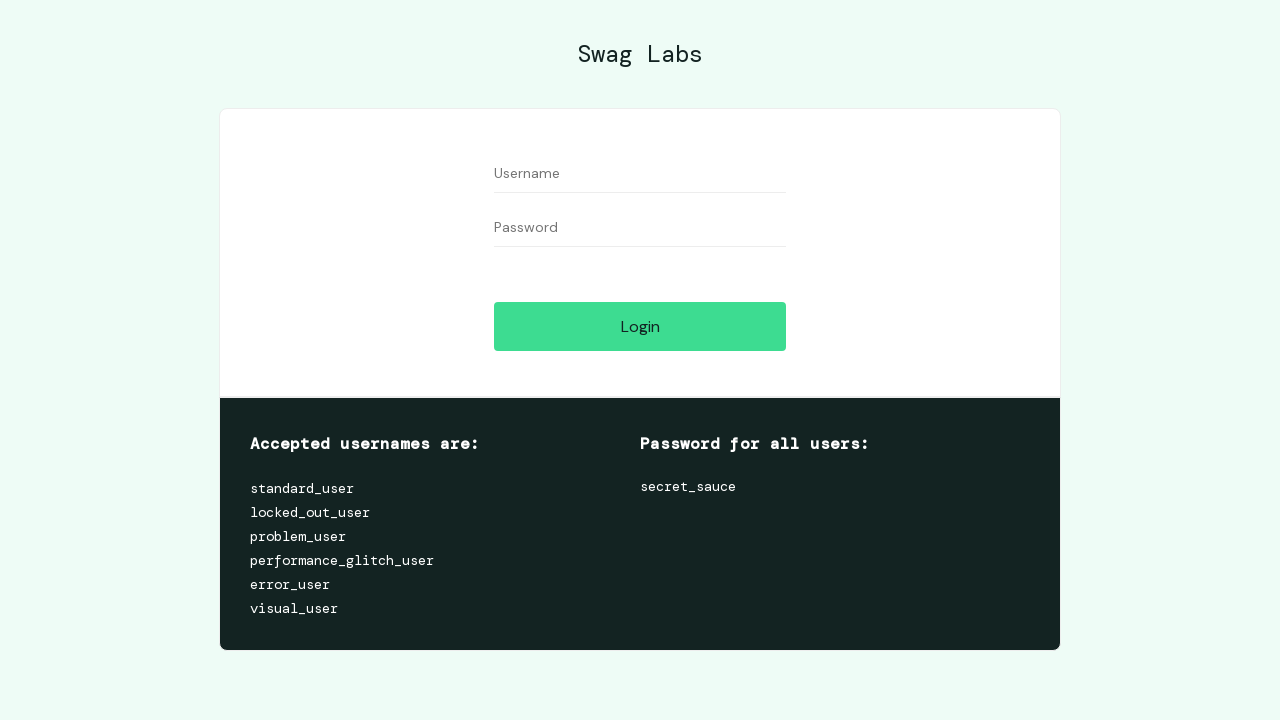